Tests searchable dropdown manually by typing partial text and clicking on the filtered result

Starting URL: https://react.semantic-ui.com/maximize/dropdown-example-search-selection/

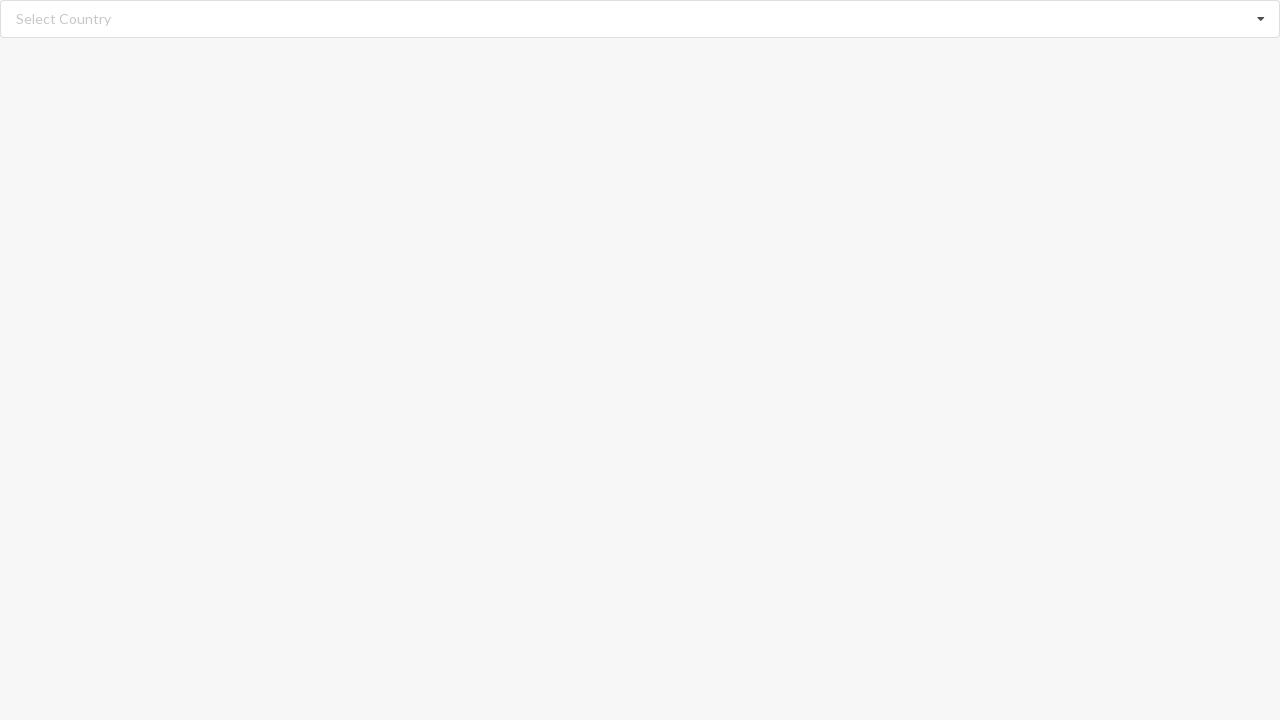

Typed 'Alba' into the searchable dropdown field on input.search
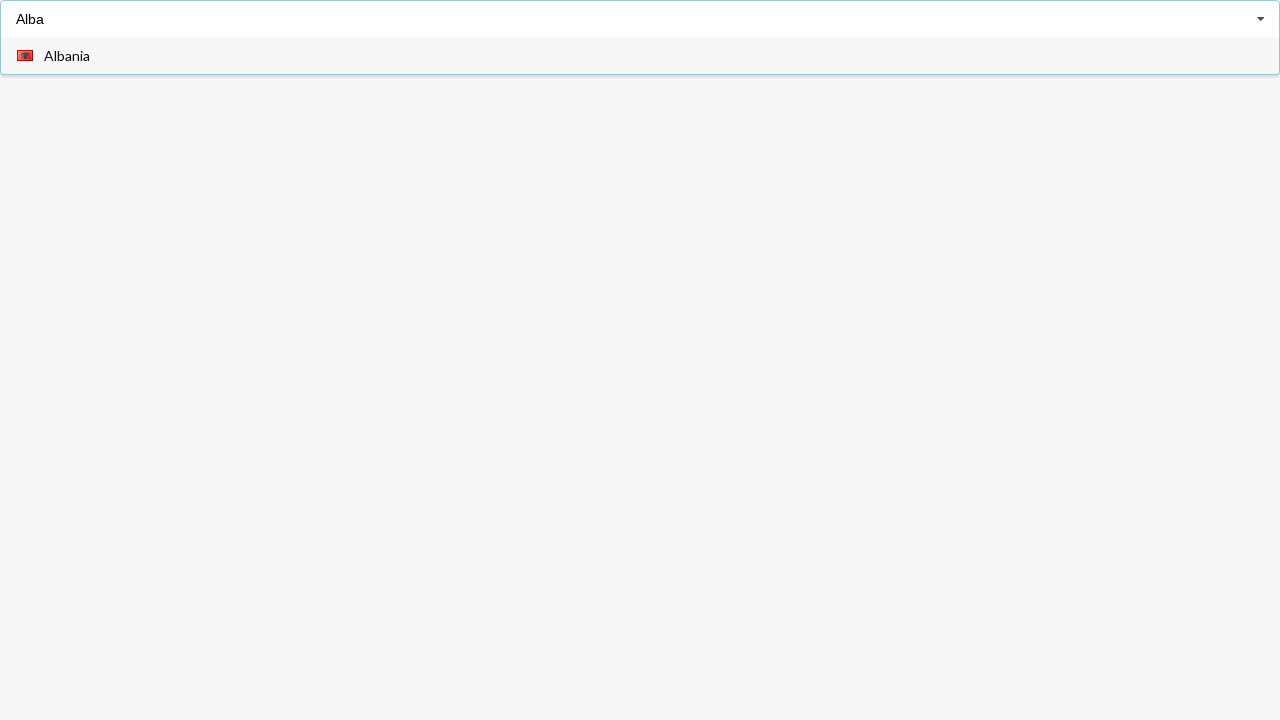

Clicked on 'Albania' from the filtered dropdown results at (67, 56) on xpath=//span[text()='Albania']
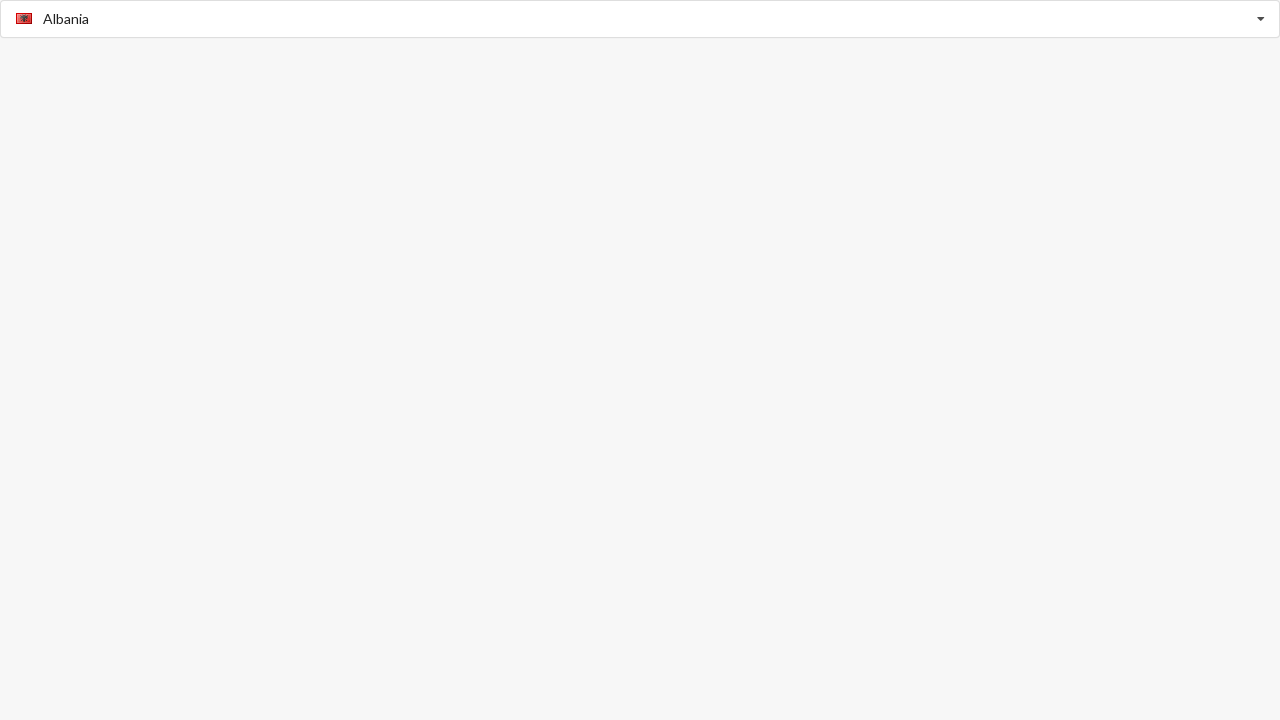

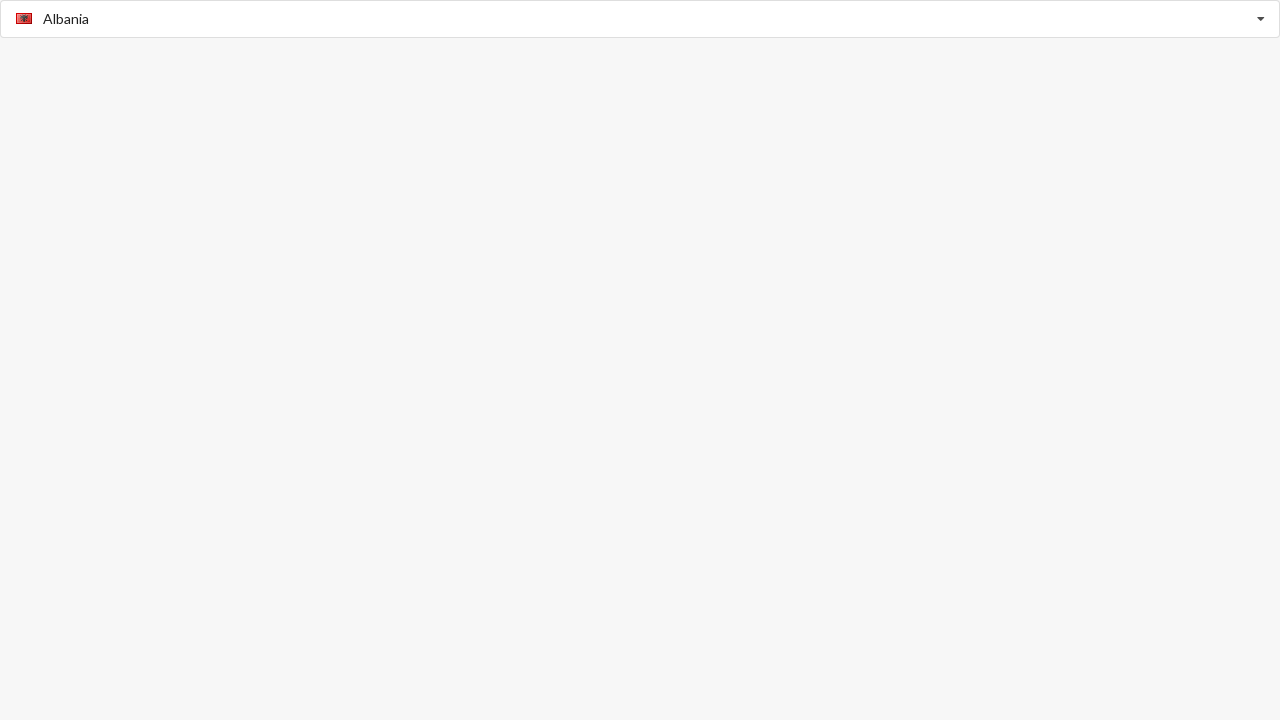